Tests clicking an already selected radio button to verify it remains selected

Starting URL: https://formy-project.herokuapp.com/radiobutton

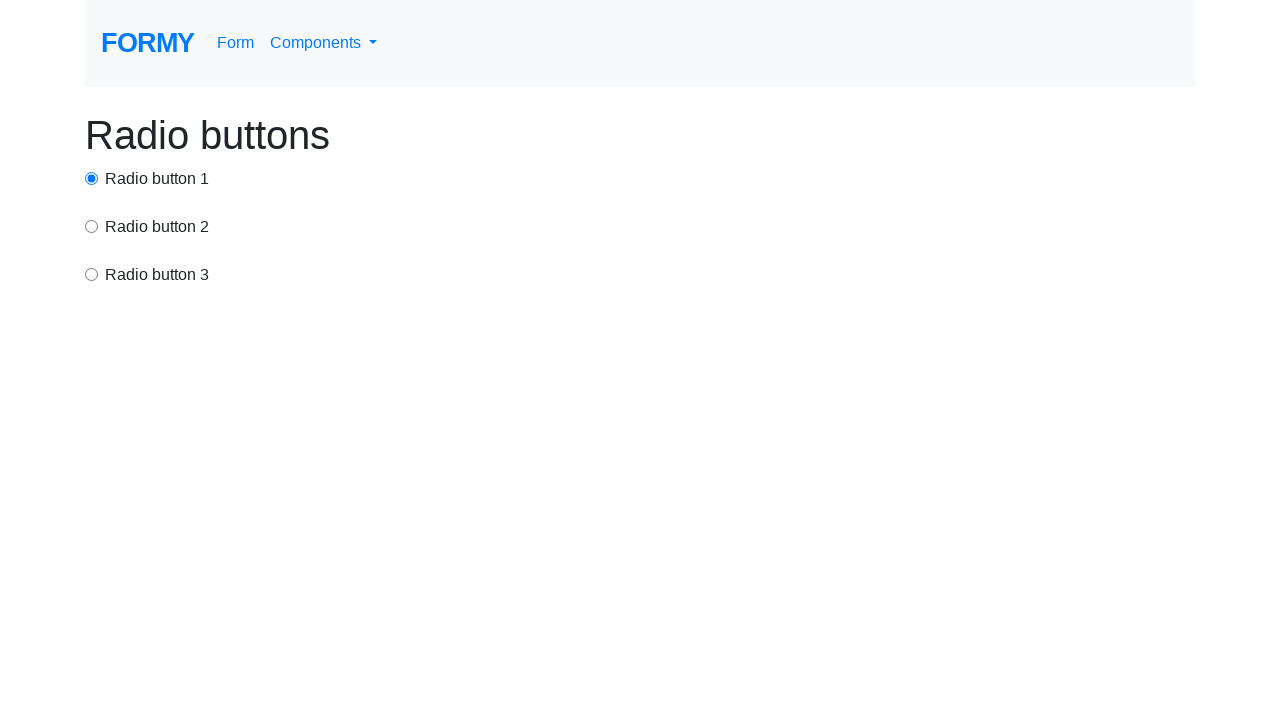

Located all radio button elements on the page
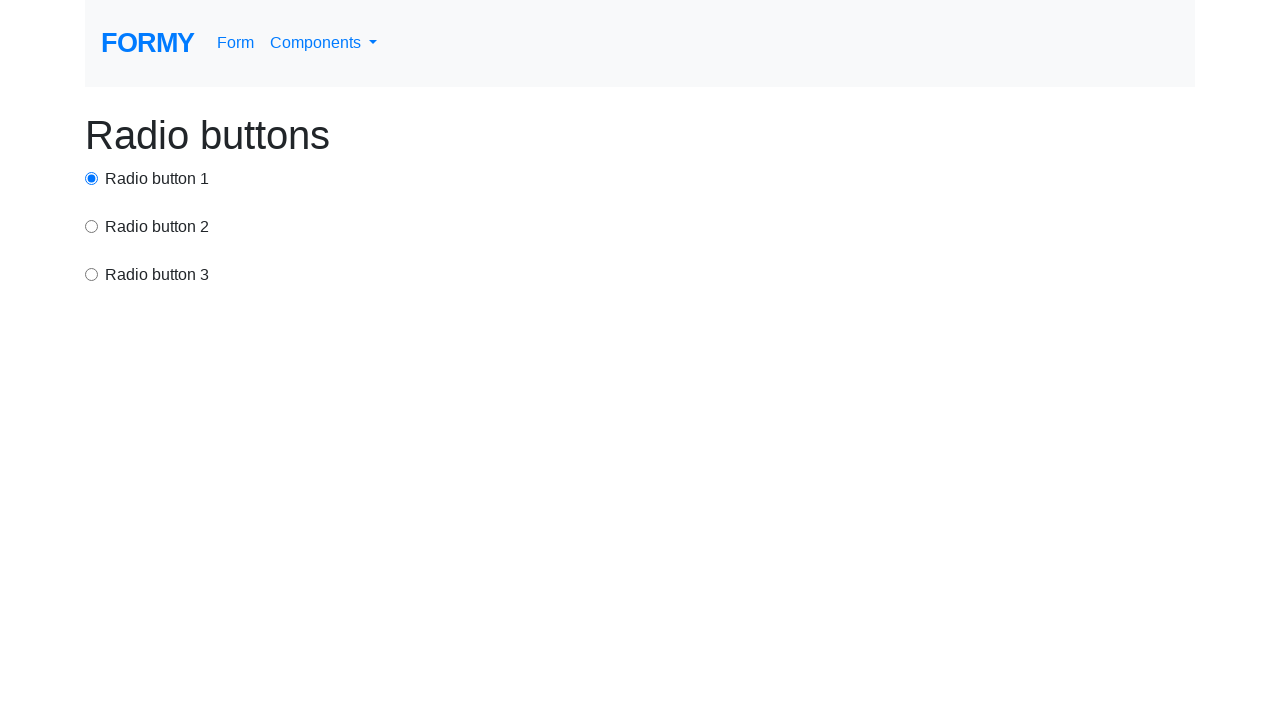

Clicked the first radio button which is already selected at (92, 178) on .form-check-input >> nth=0
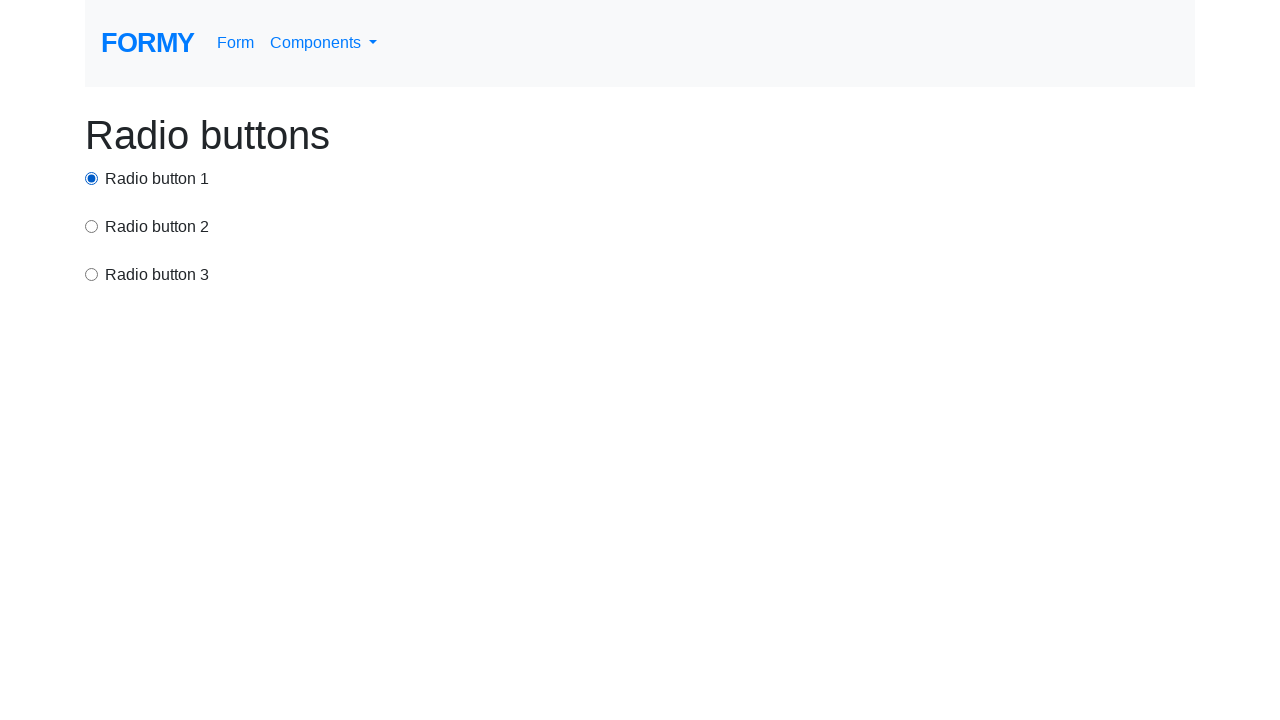

Verified that the radio button remains selected after clicking it again
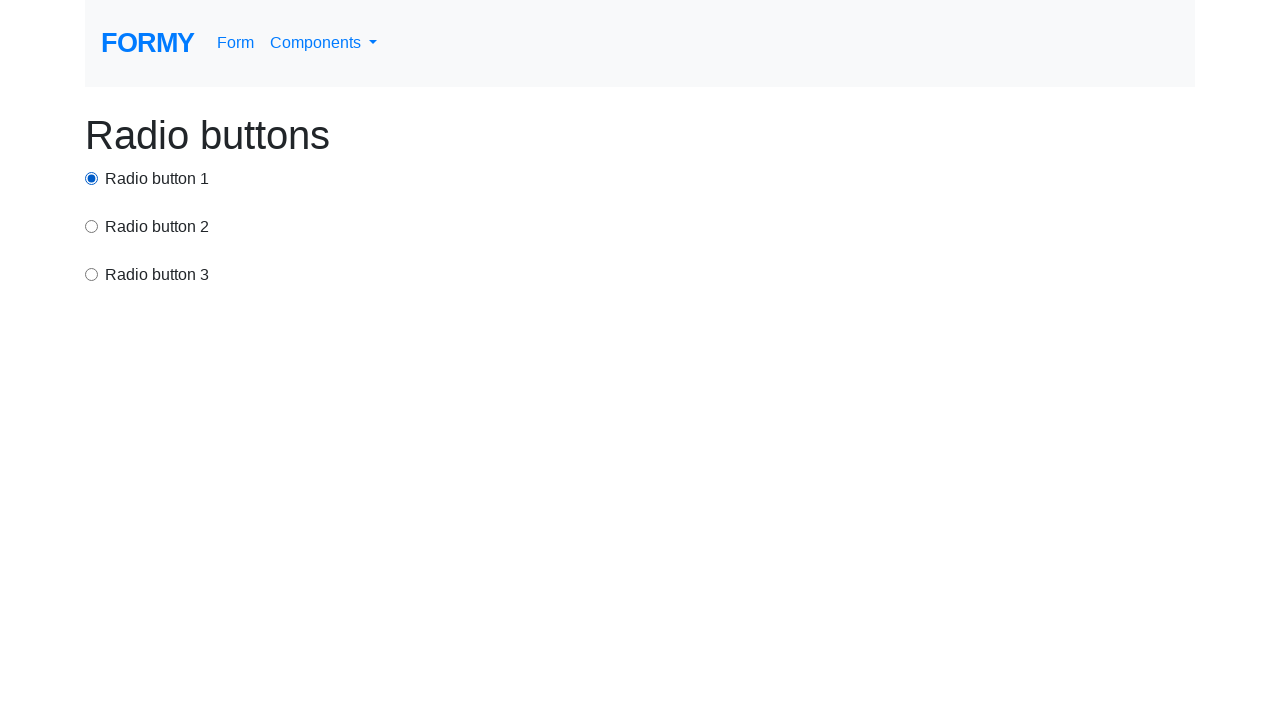

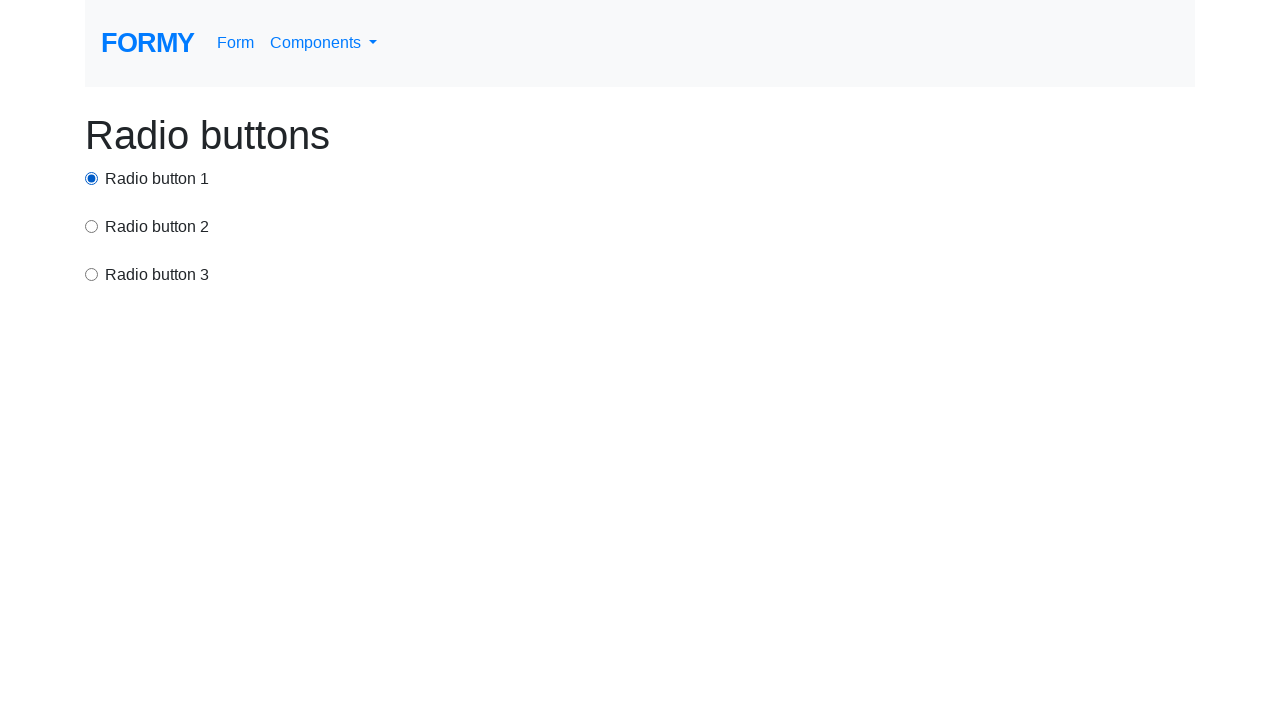